Tests element highlighting functionality by finding an element on a page, applying a red dashed border style to visually highlight it, waiting for 3 seconds, and then reverting the style back to its original state.

Starting URL: http://the-internet.herokuapp.com/large

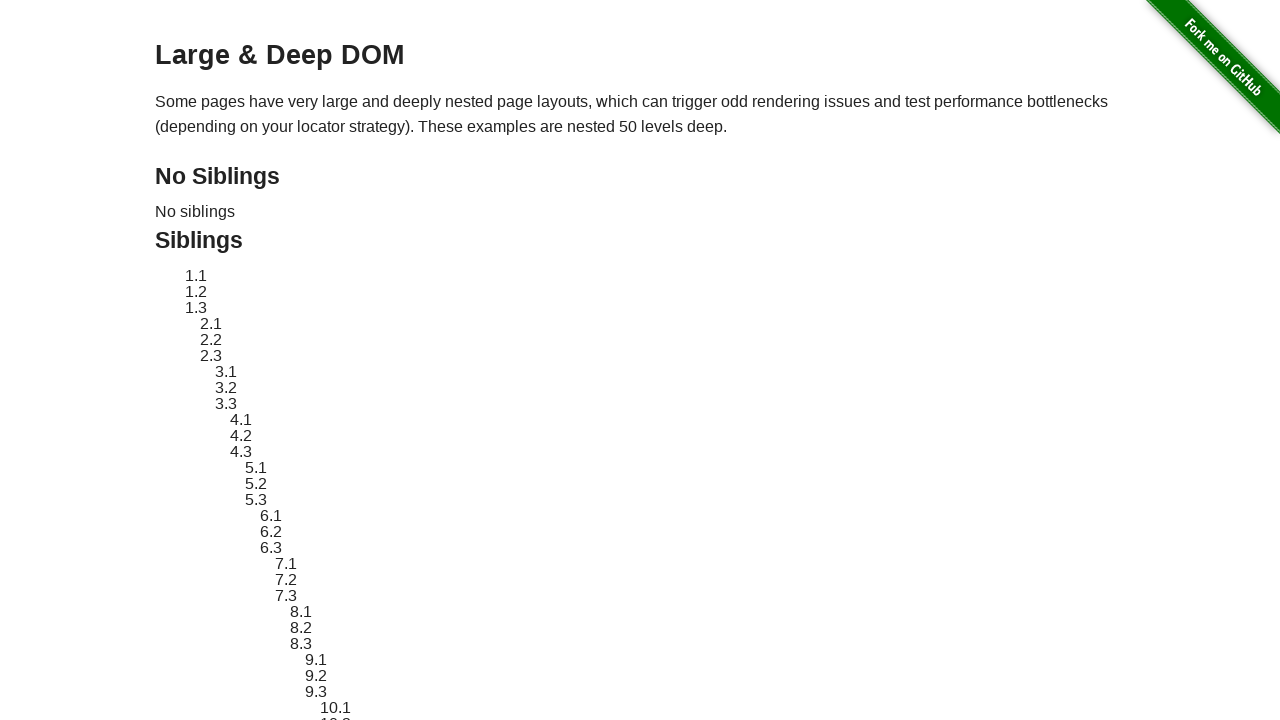

Located element with ID 'sibling-2.3' for highlighting
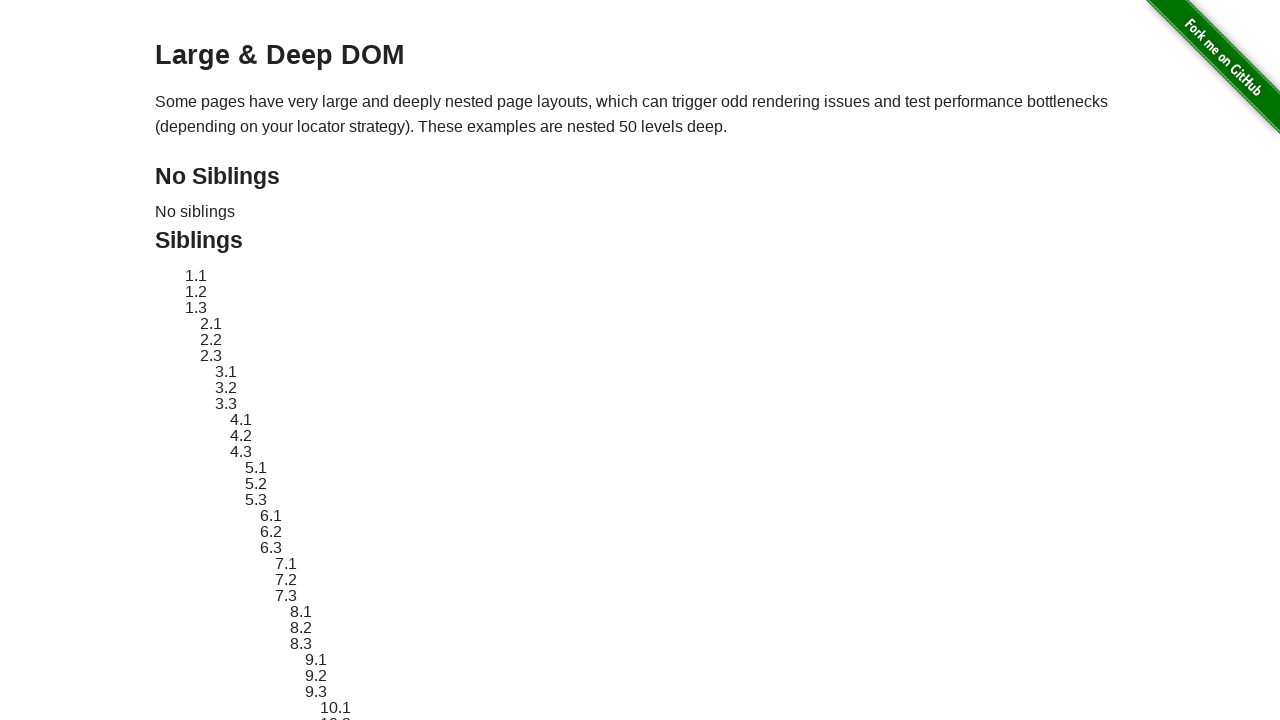

Element is now visible
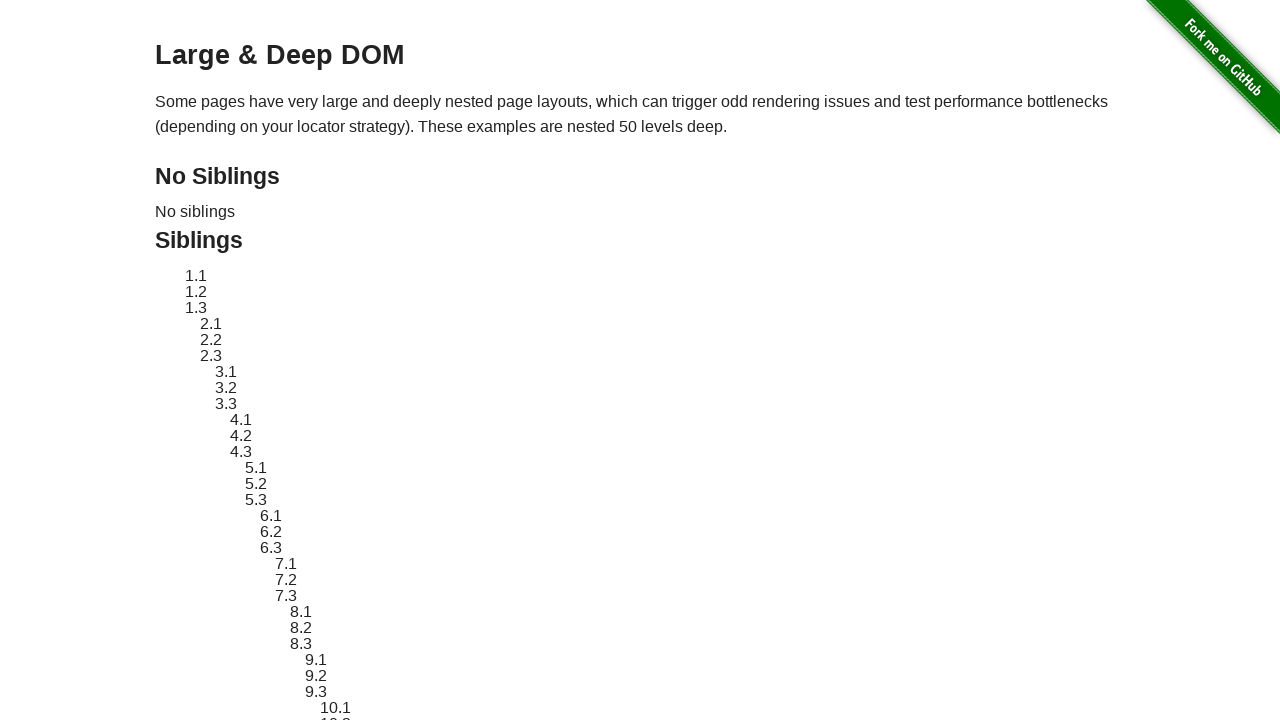

Retrieved and stored original element style
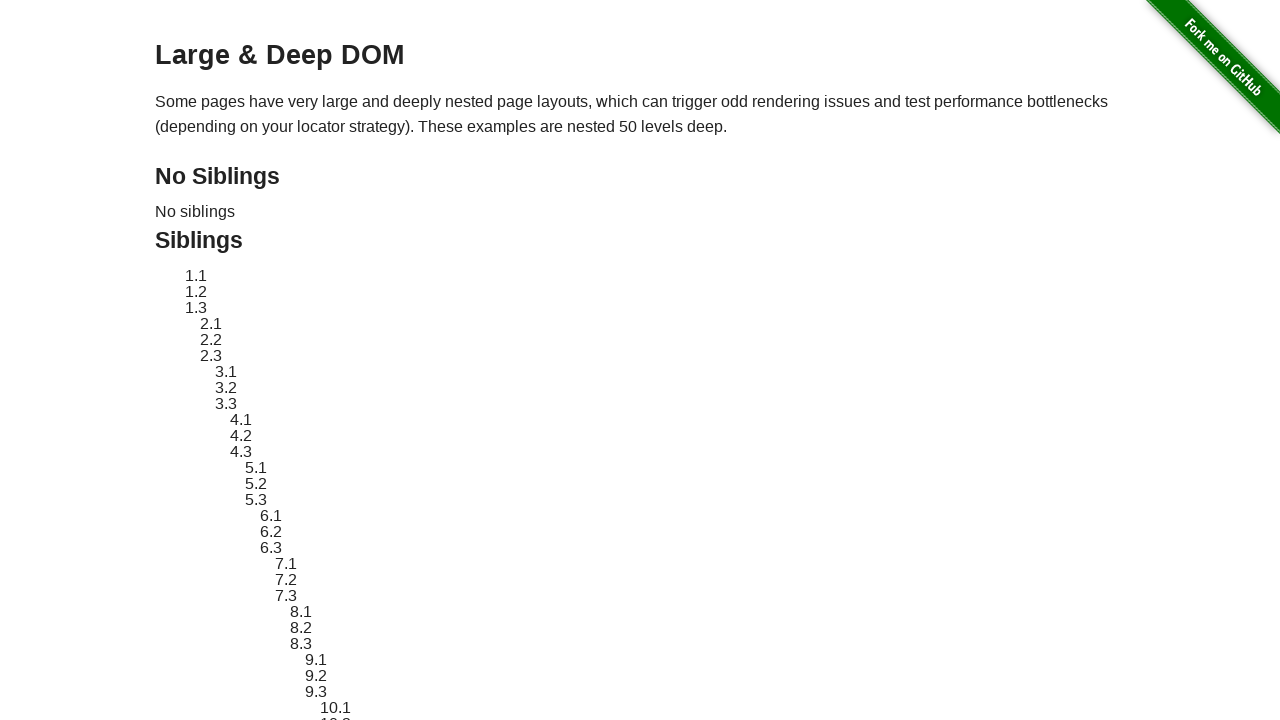

Applied red dashed border highlight style to element
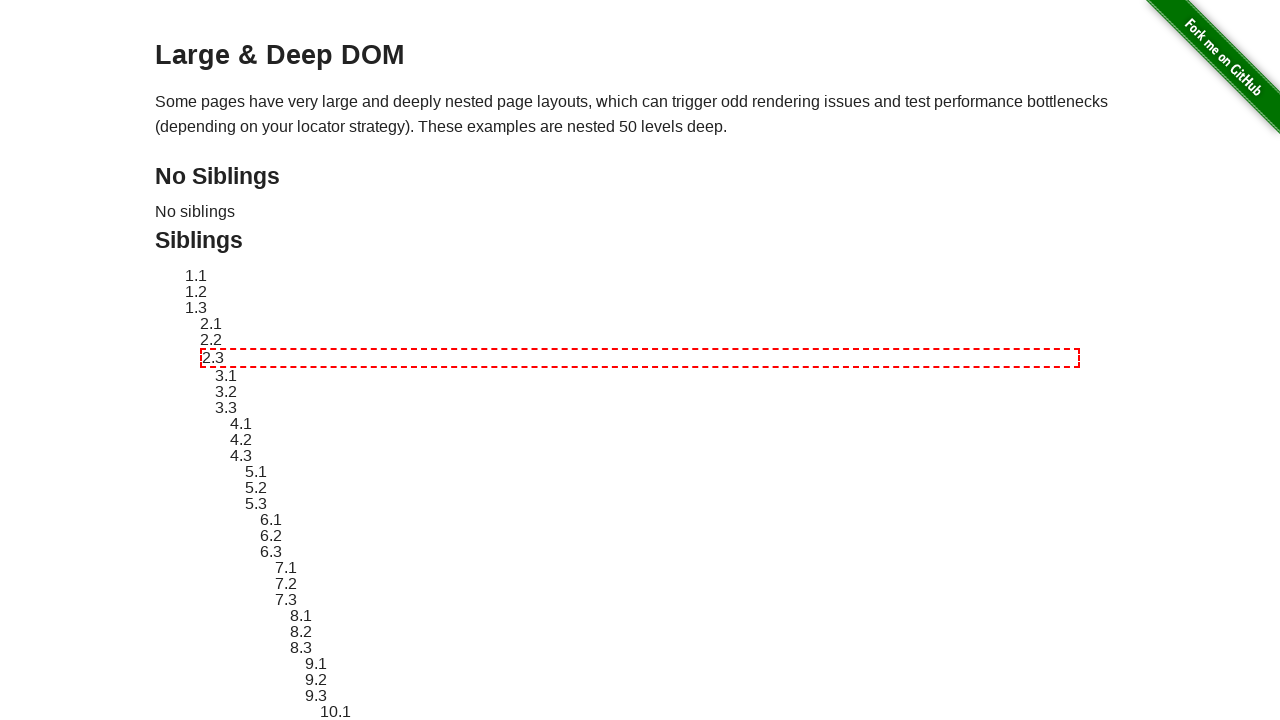

Waited 3 seconds to observe the highlight effect
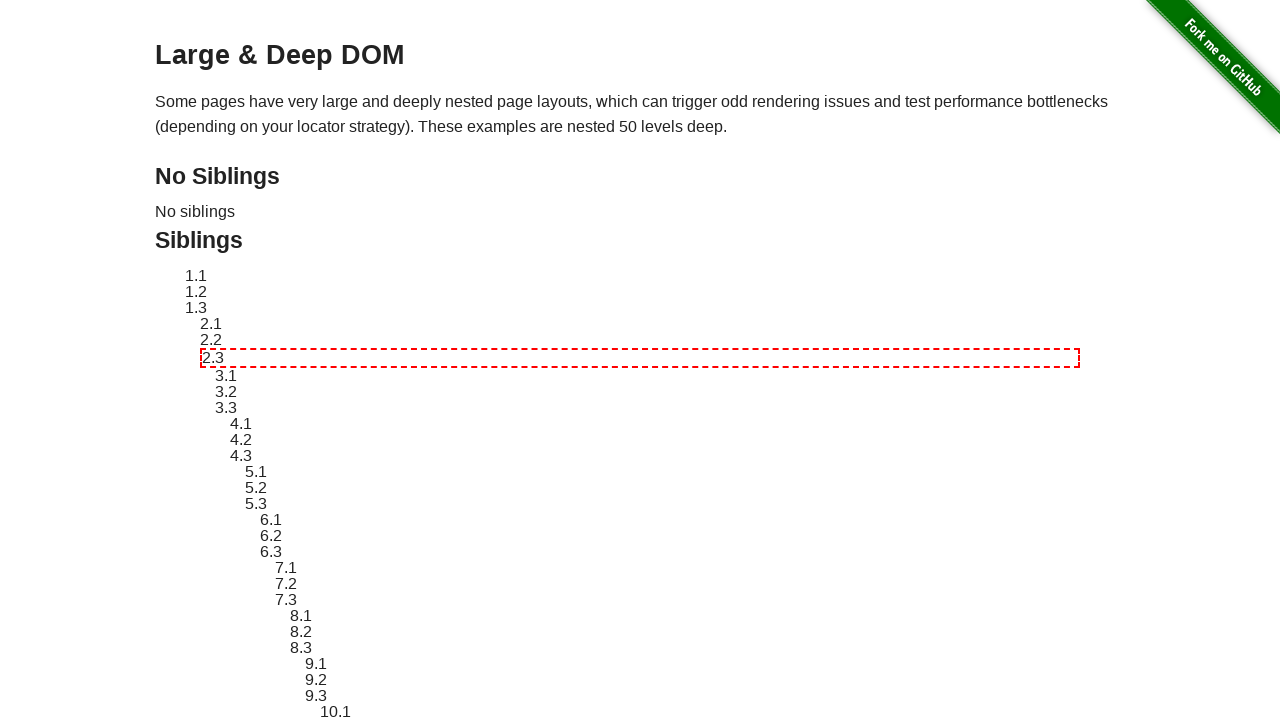

Reverted element style back to its original state
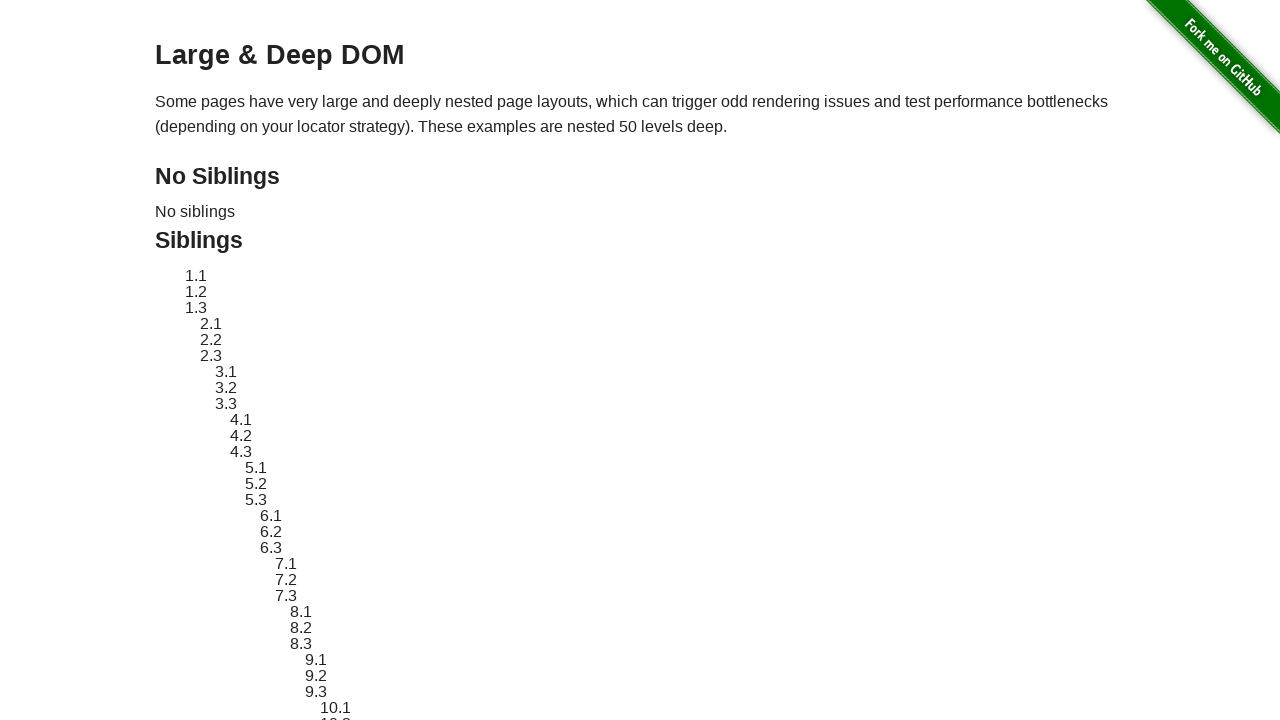

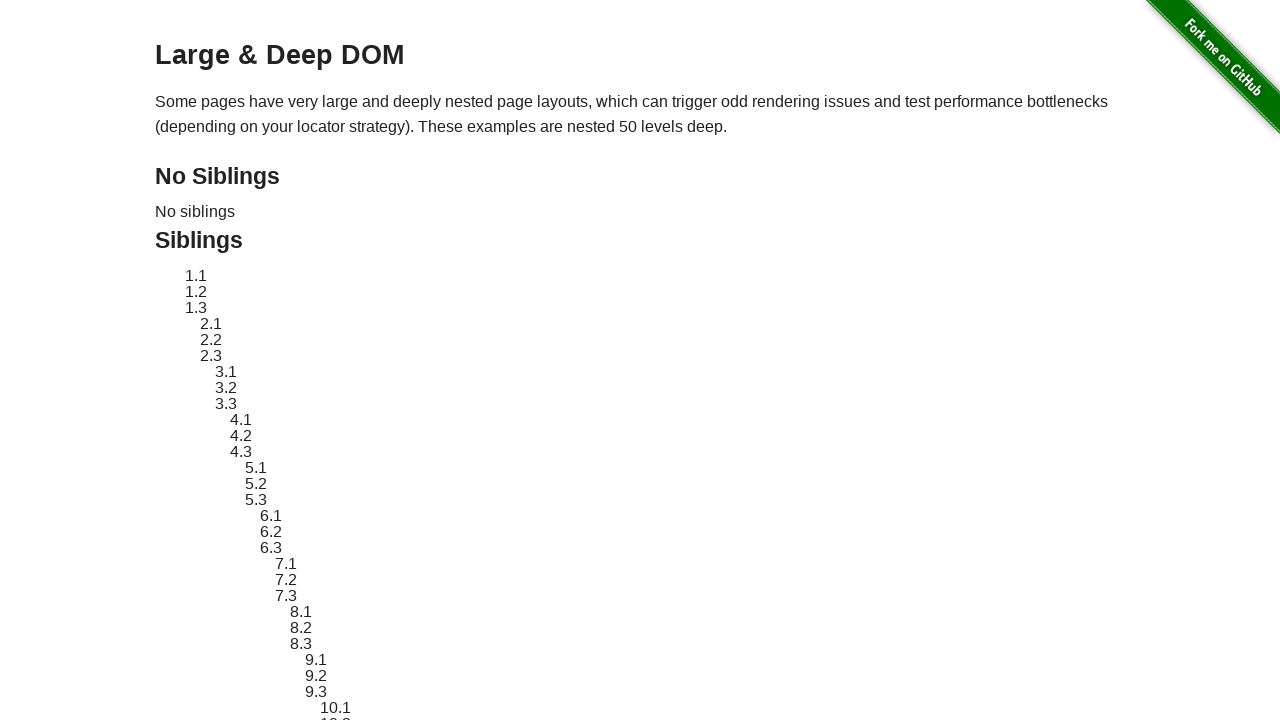